Navigates to only.digital website and verifies that the footer element is present and displayed on the page

Starting URL: https://only.digital/

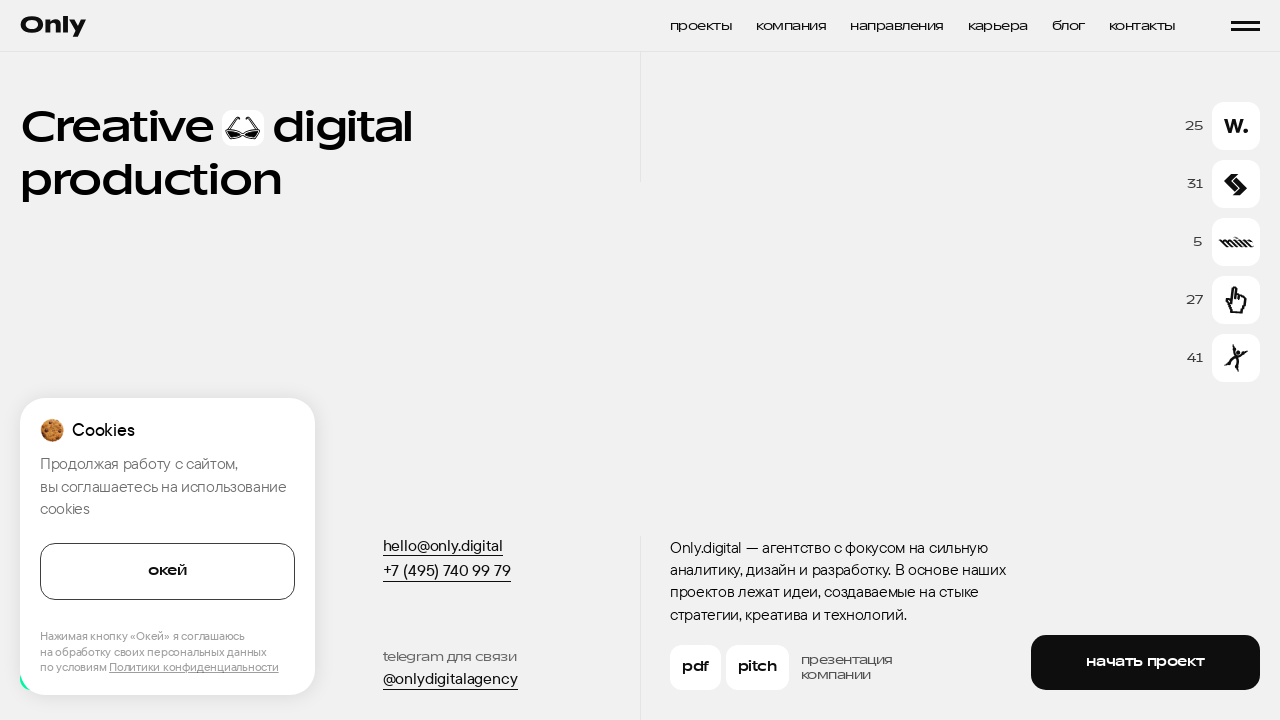

Navigated to https://only.digital/
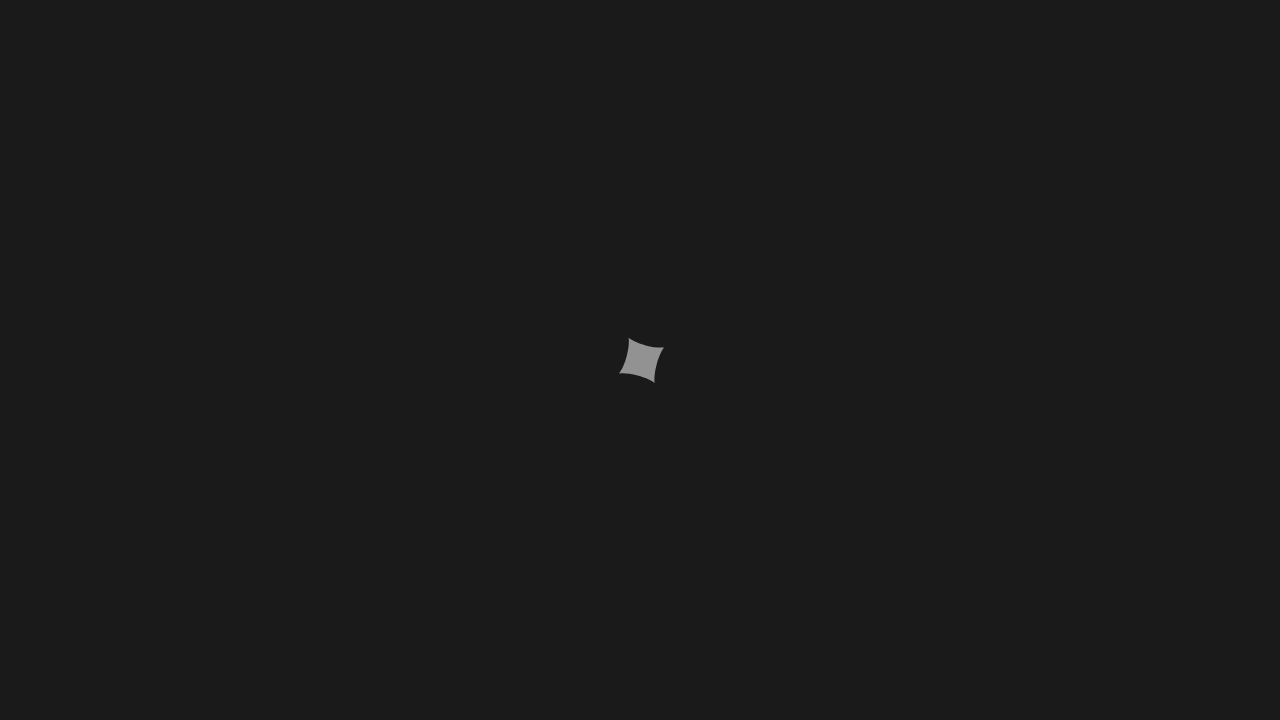

Footer element is visible on the page
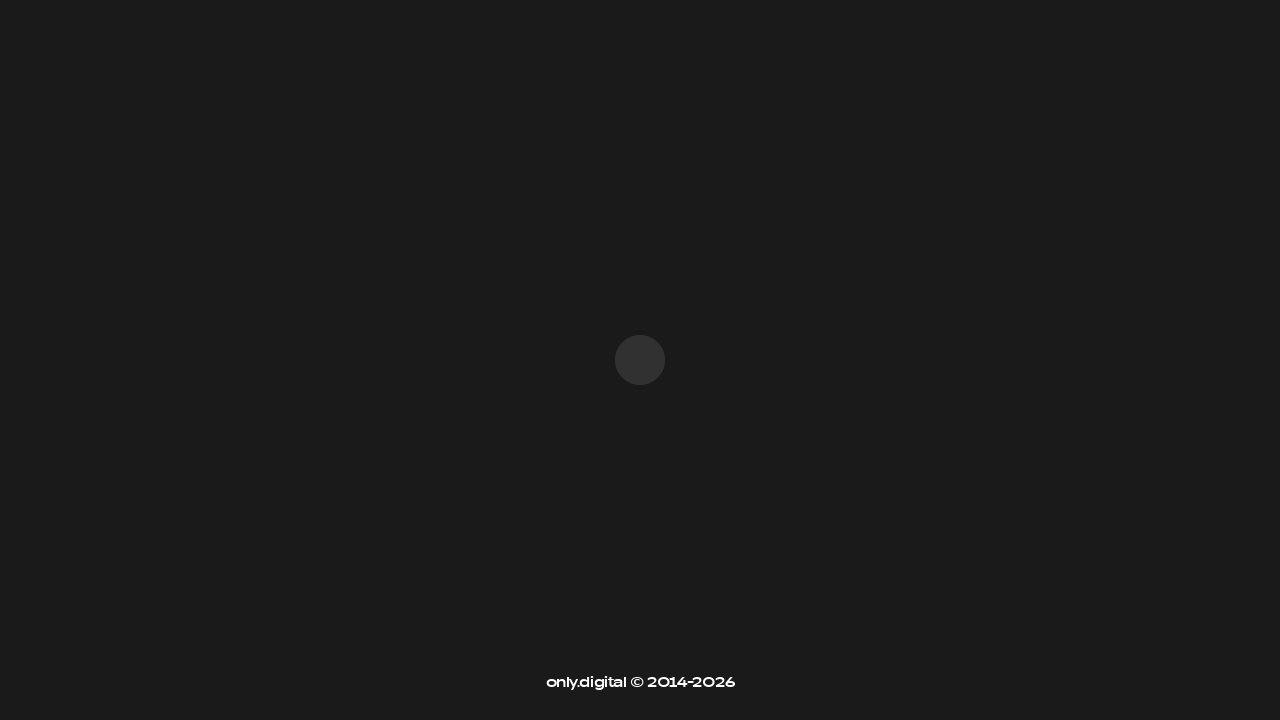

Verified that footer element is displayed
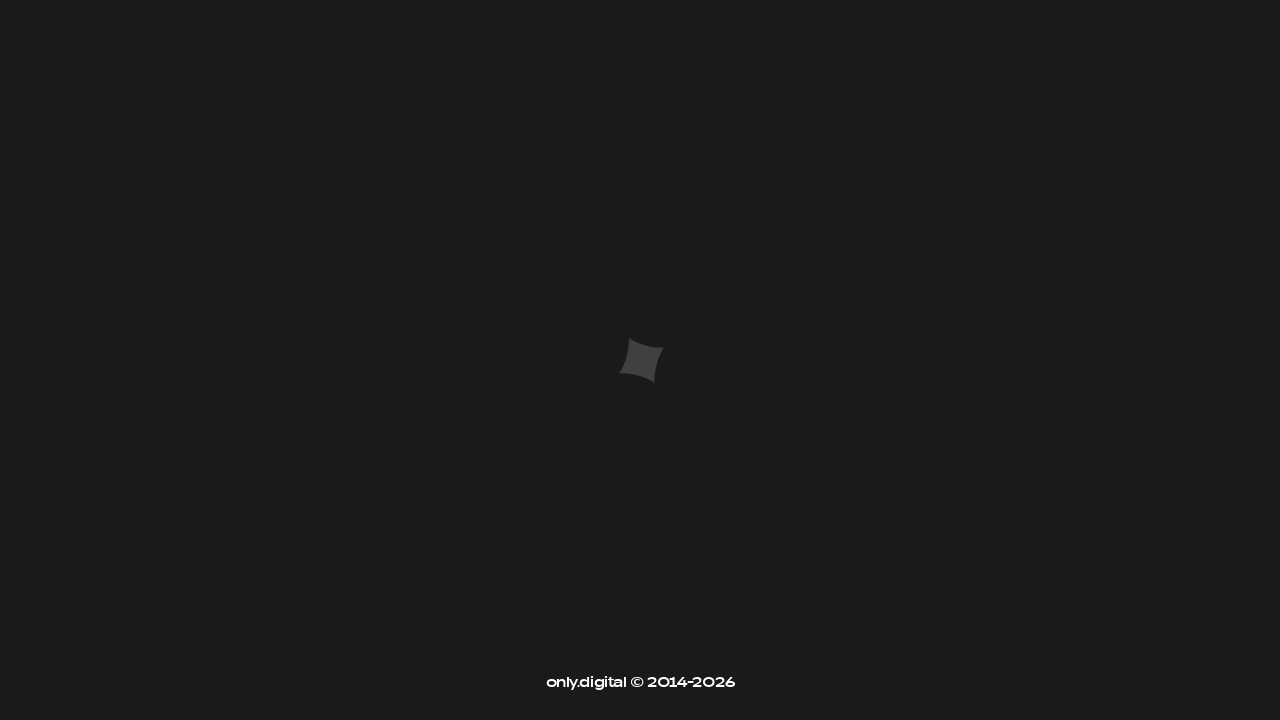

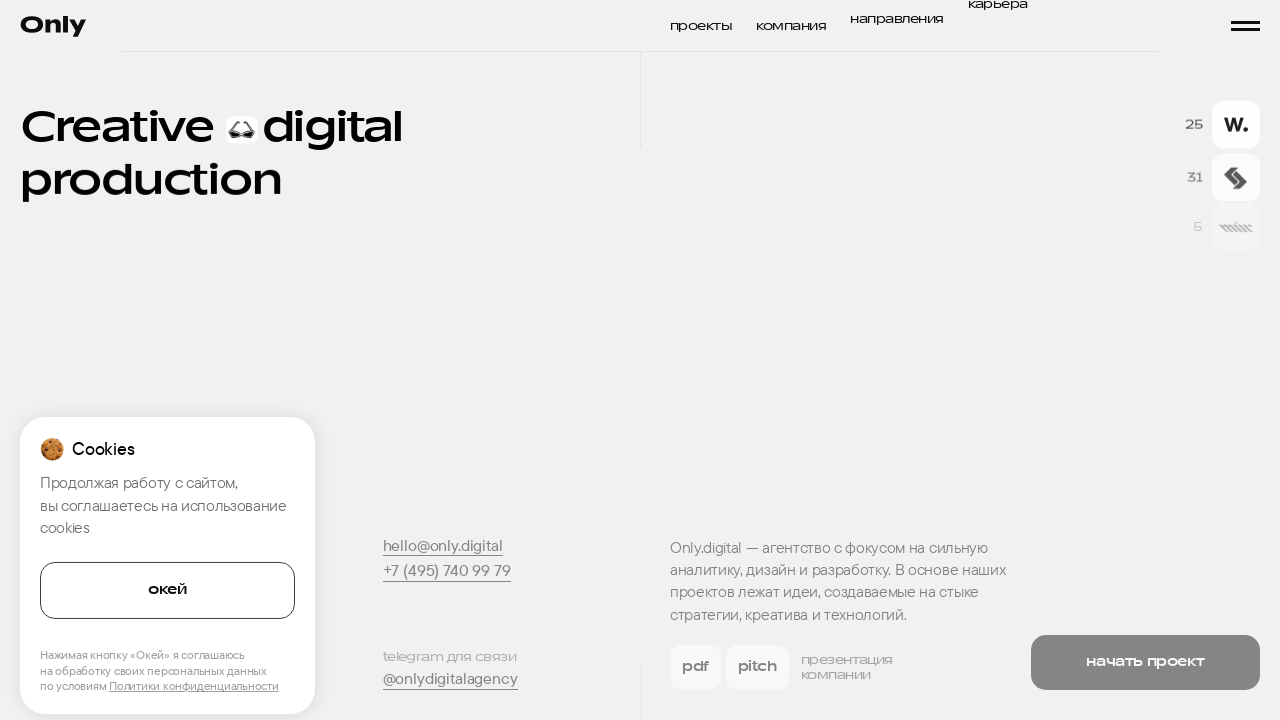